Tests Facebook link in footer by clicking it, switching to the new window, and then closing it

Starting URL: http://demo.automationtesting.in/Register.html

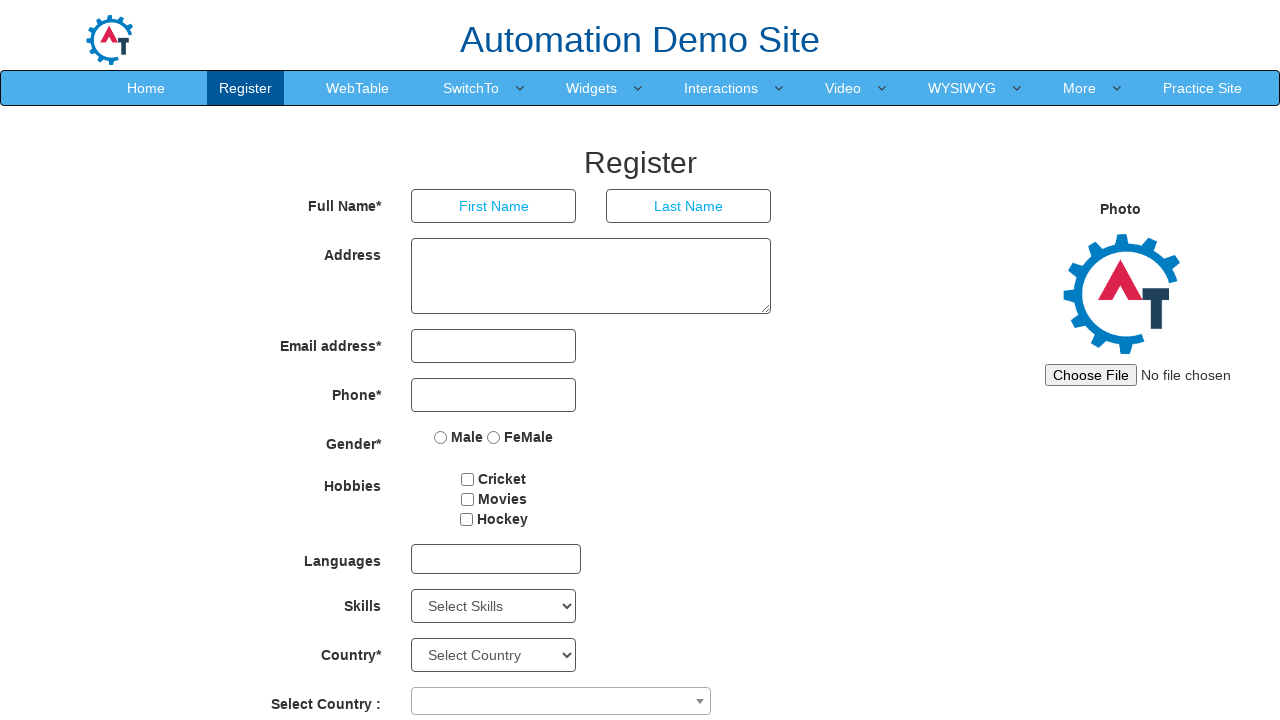

Clicked Facebook link in footer at (690, 685) on xpath=//*[@id='footer']/div/div/div[2]/a[1]
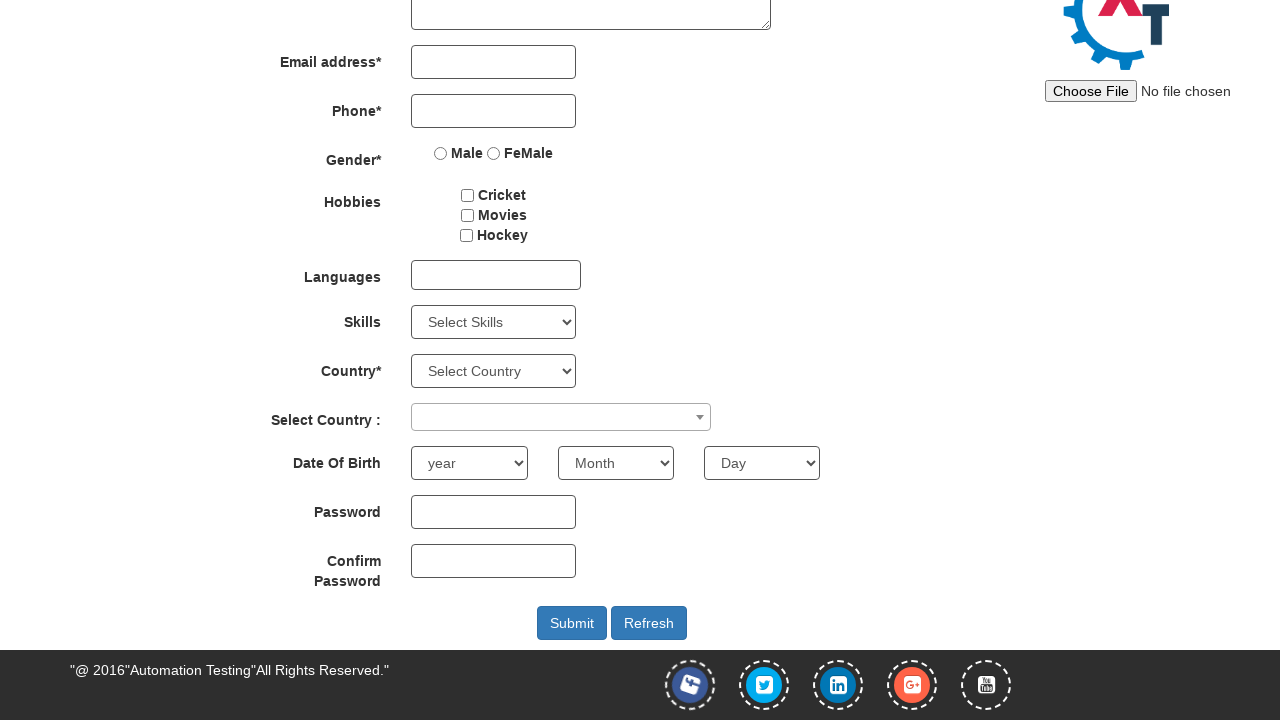

New Facebook window opened and switched to it
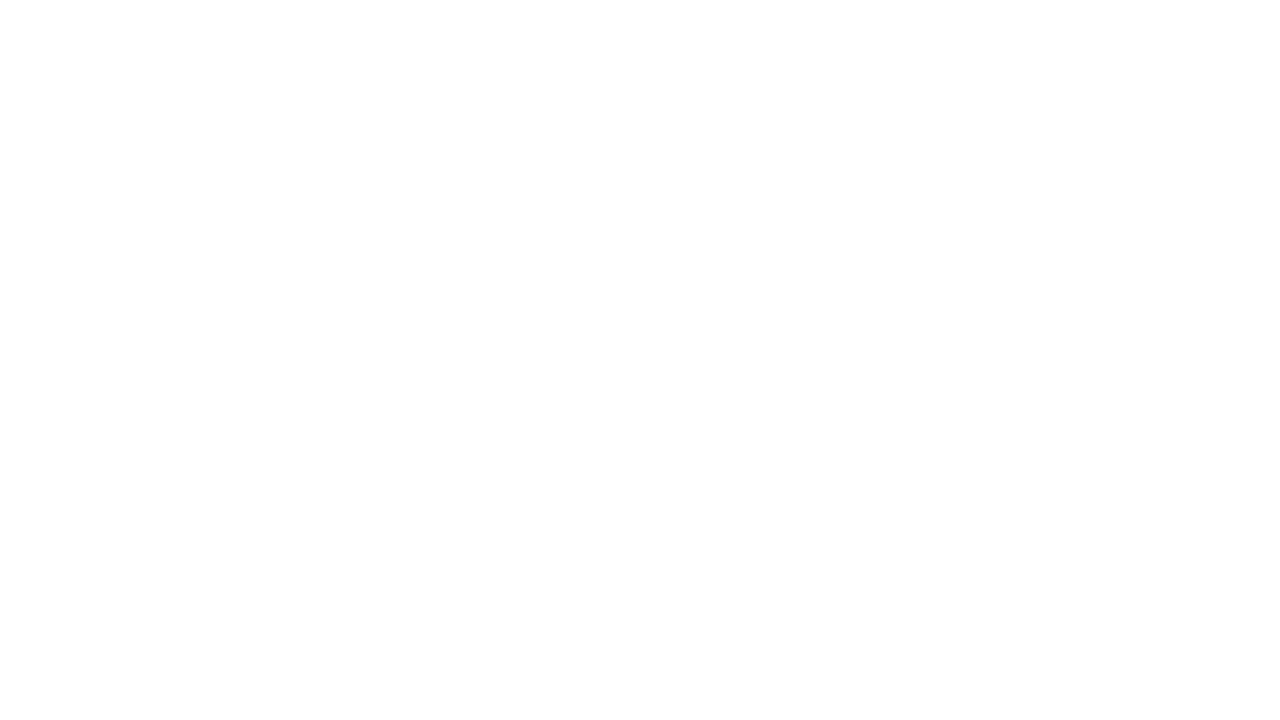

Closed the Facebook window
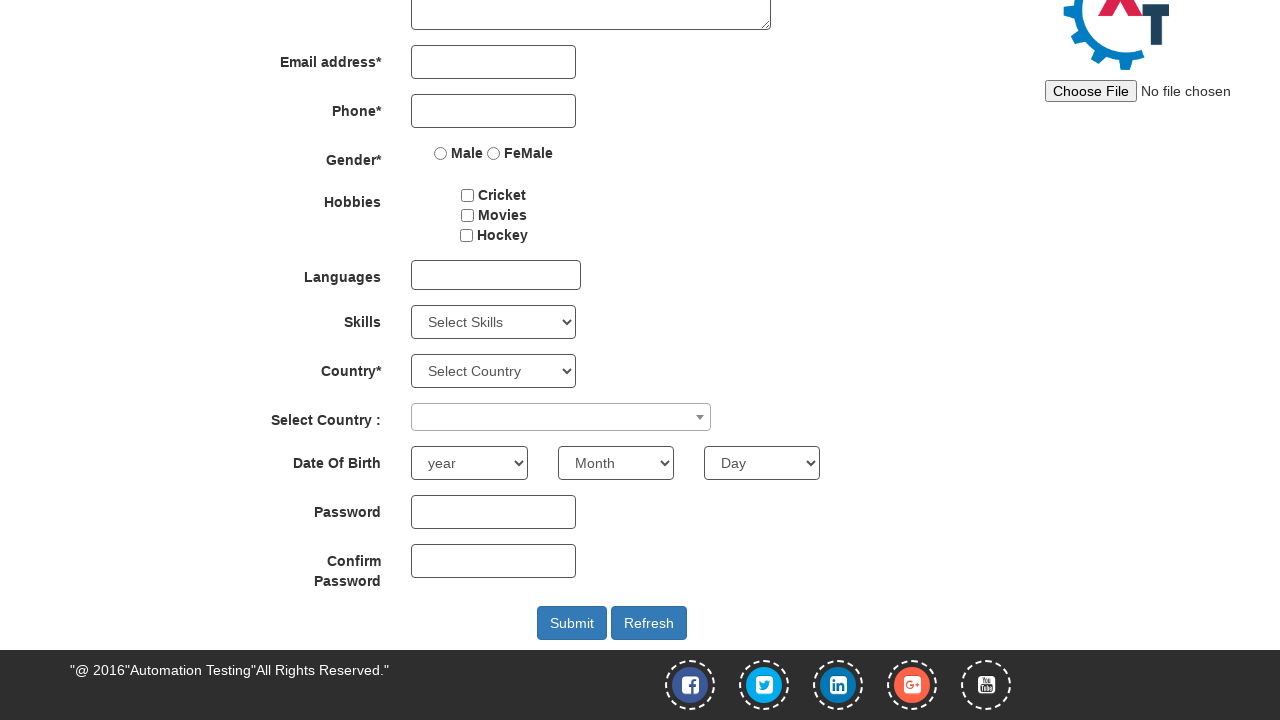

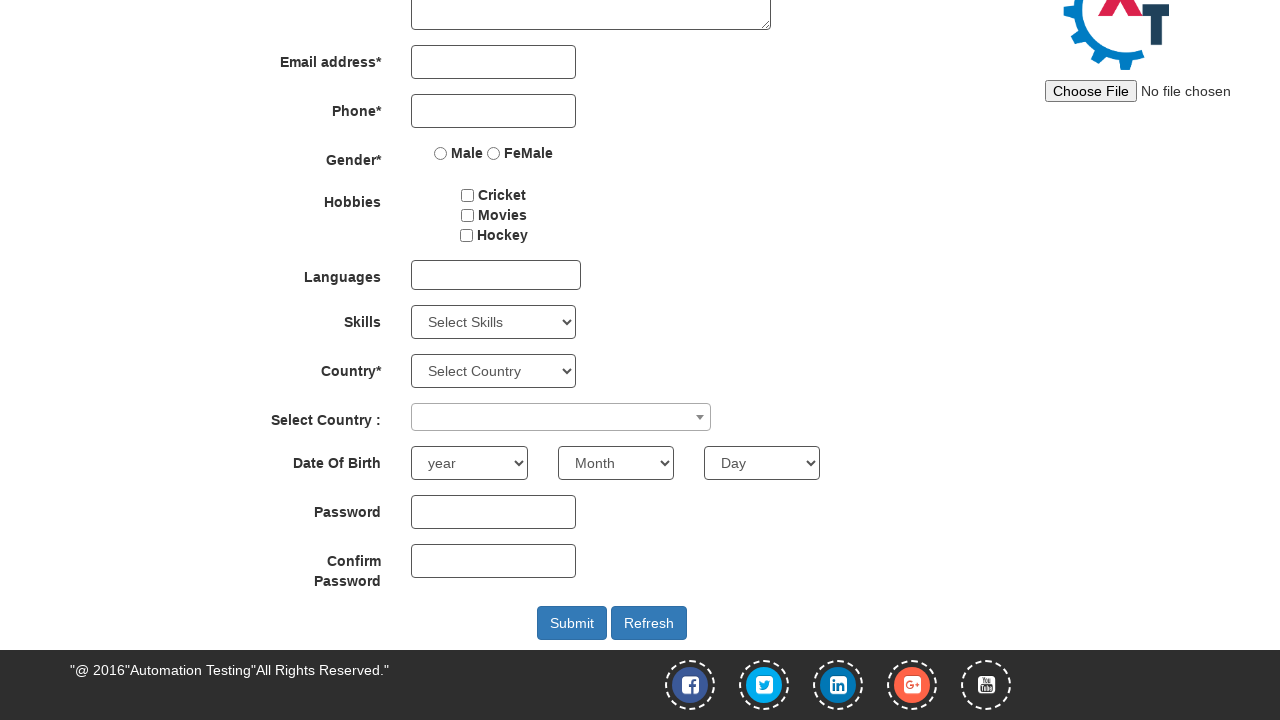